Tests course dropdown by selecting options using index, value, and visible text methods

Starting URL: https://www.hyrtutorials.com/p/html-dropdown-elements-practice.html

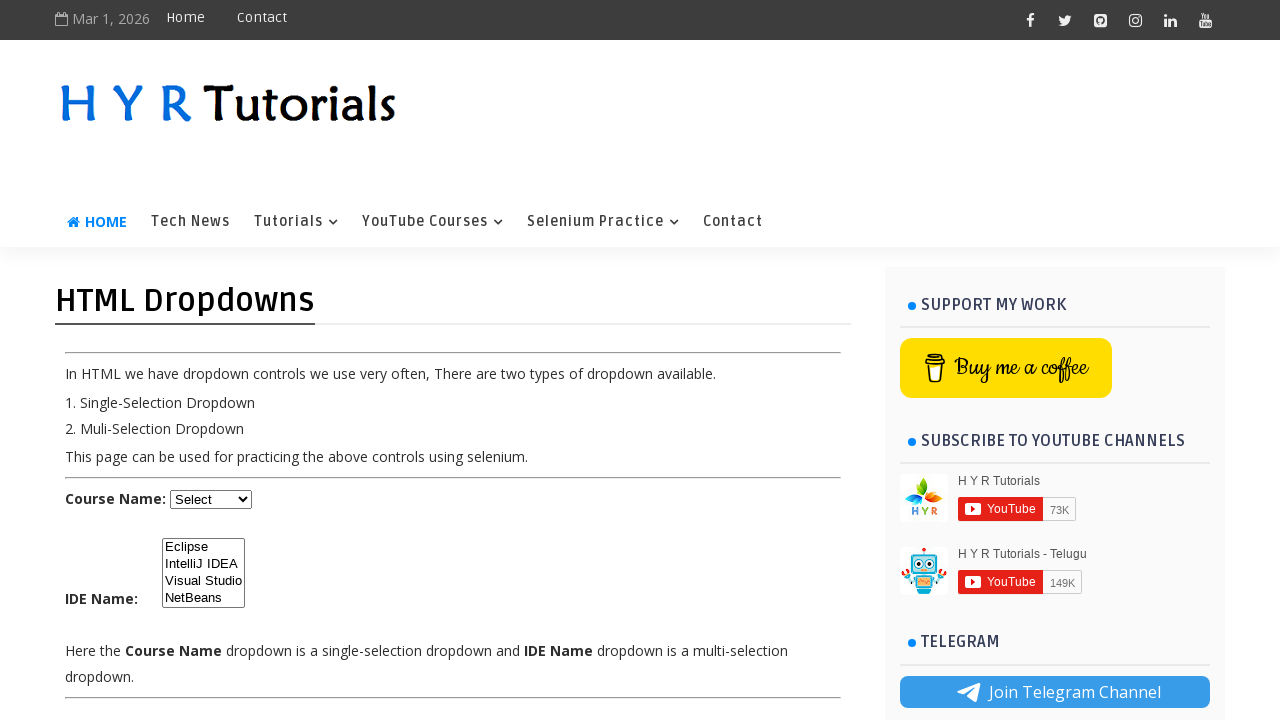

Course dropdown element is visible and ready
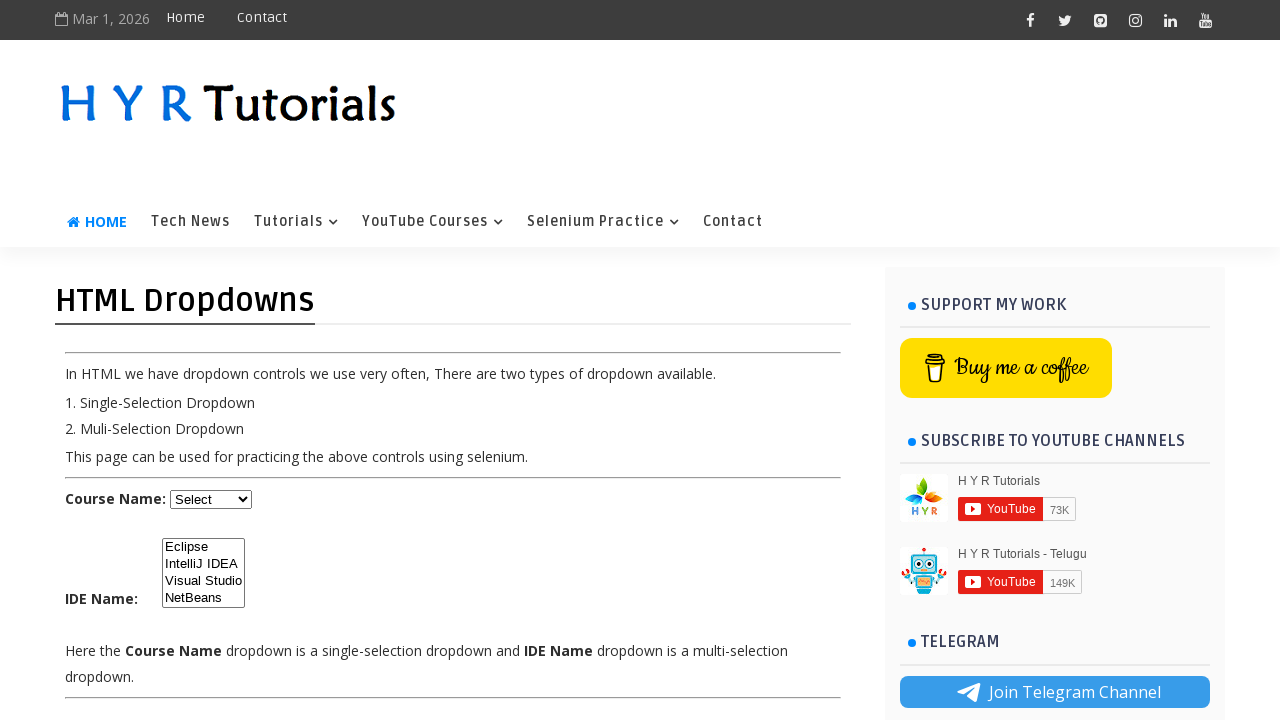

Selected course dropdown option at index 3 on #course
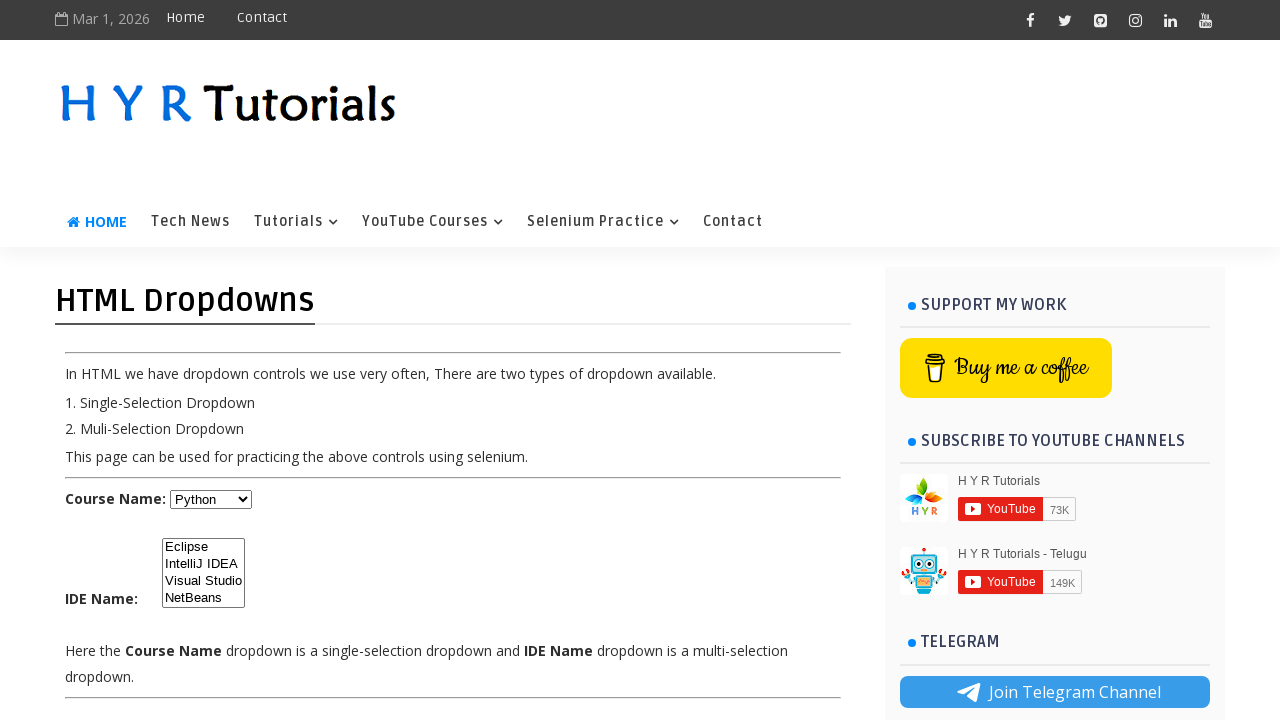

Selected course dropdown option with value 'net' on #course
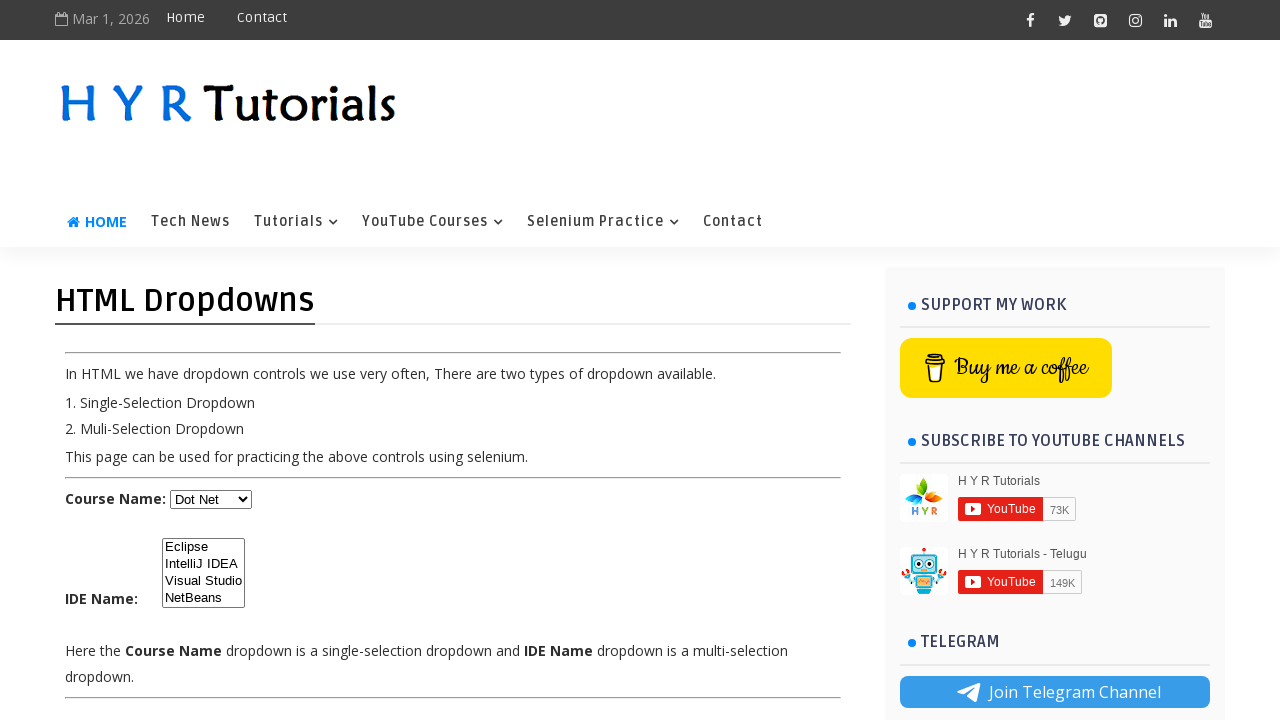

Selected course dropdown option with visible text 'Java' on #course
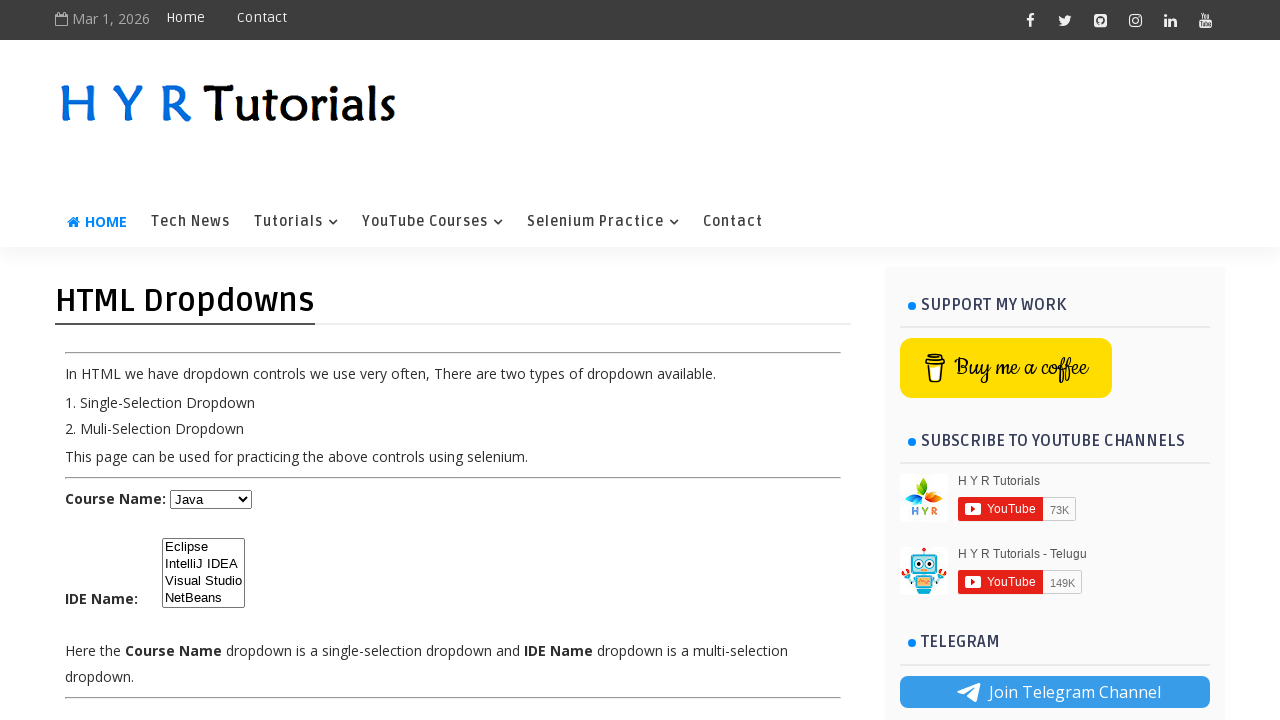

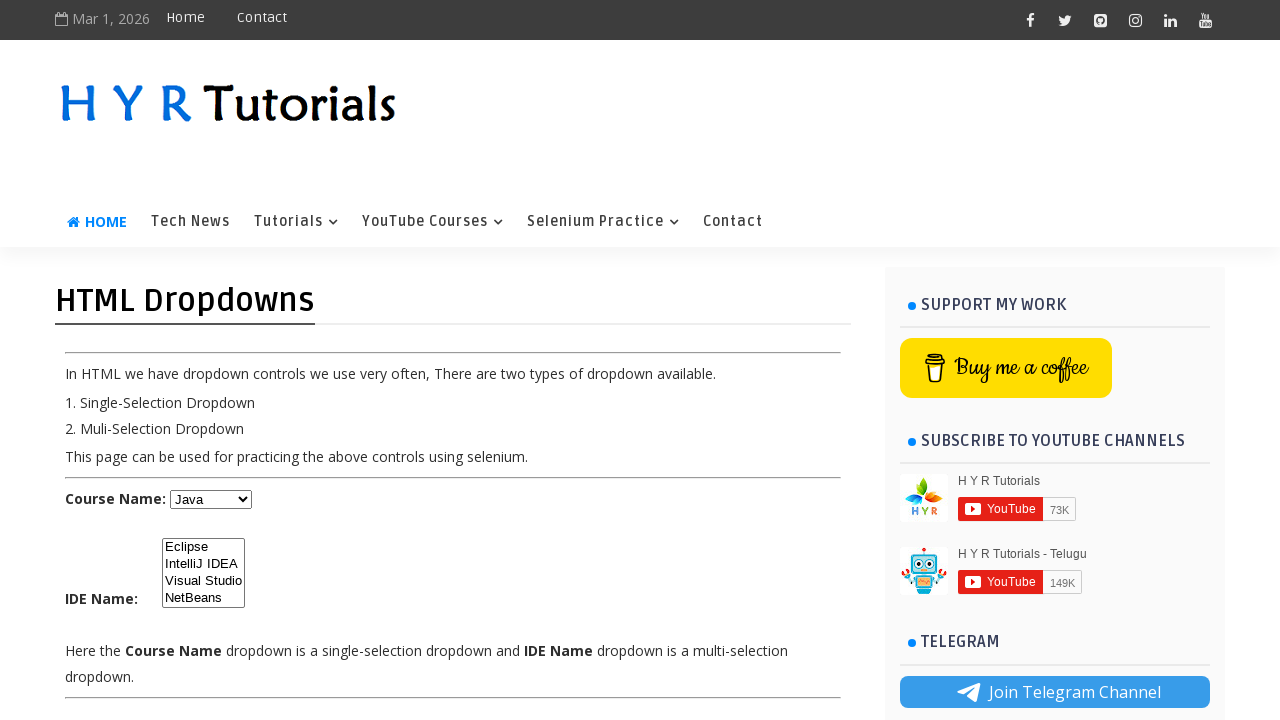